Navigates to the Glisshop website homepage

Starting URL: https://www.glisshop.com/

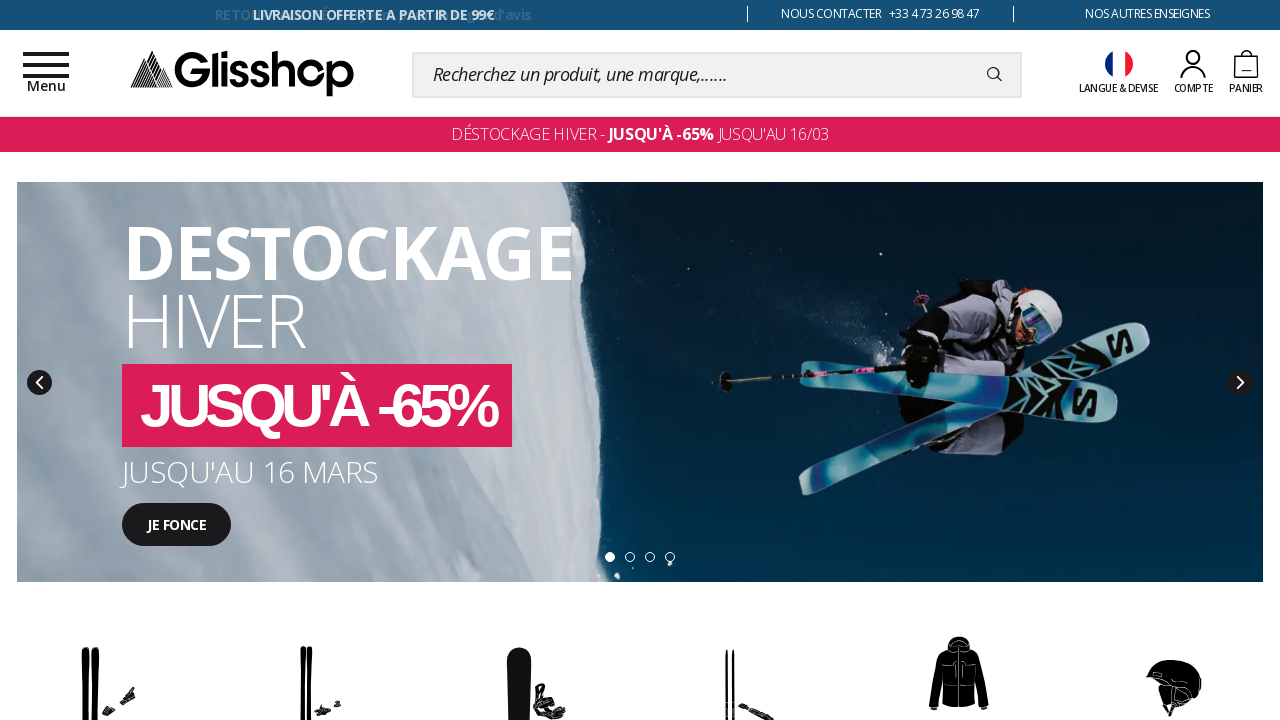

Navigated to Glisshop website homepage at https://www.glisshop.com/
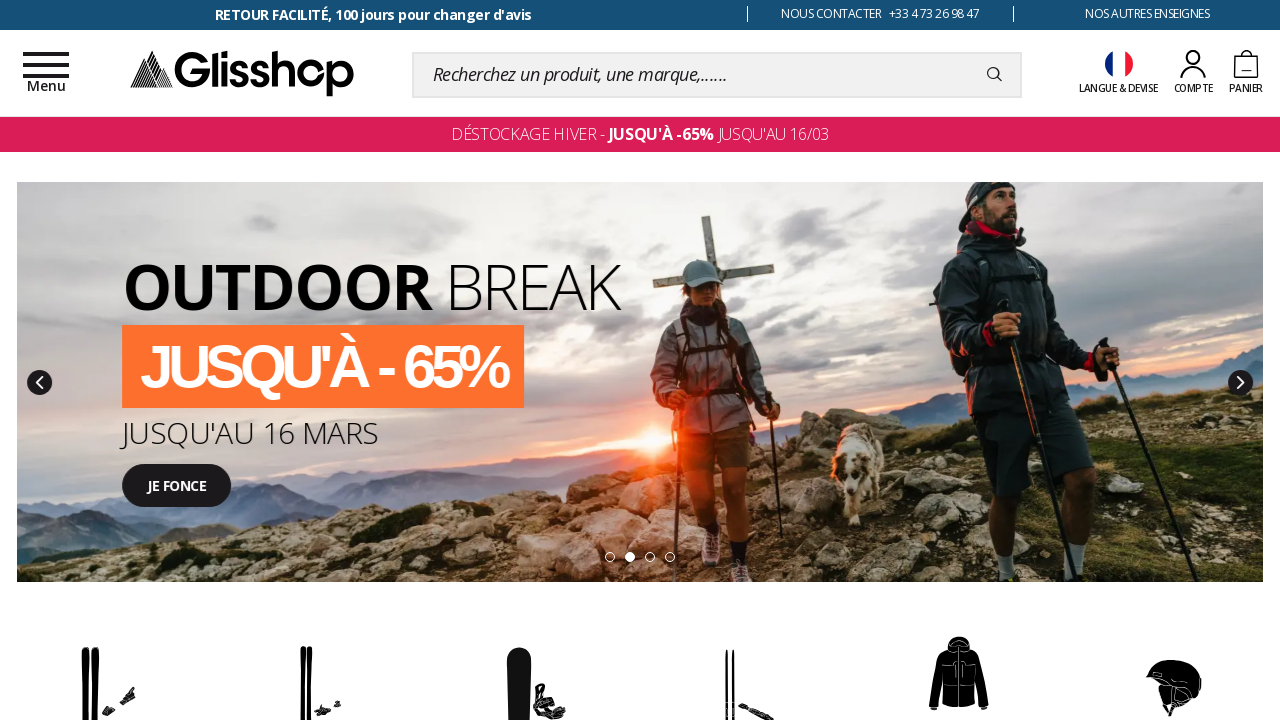

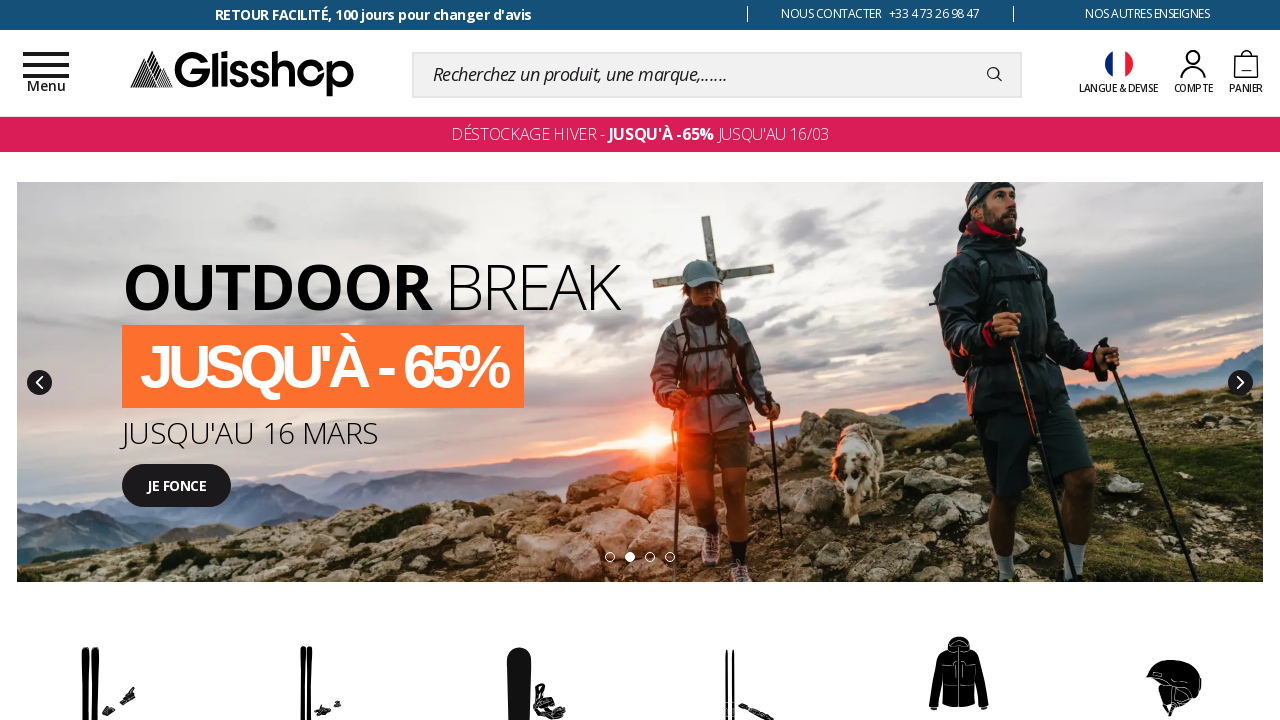